Tests an Angular e-commerce application by browsing products, adding a Selenium product to cart, and modifying the quantity in the cart

Starting URL: https://rahulshettyacademy.com/angularAppdemo/

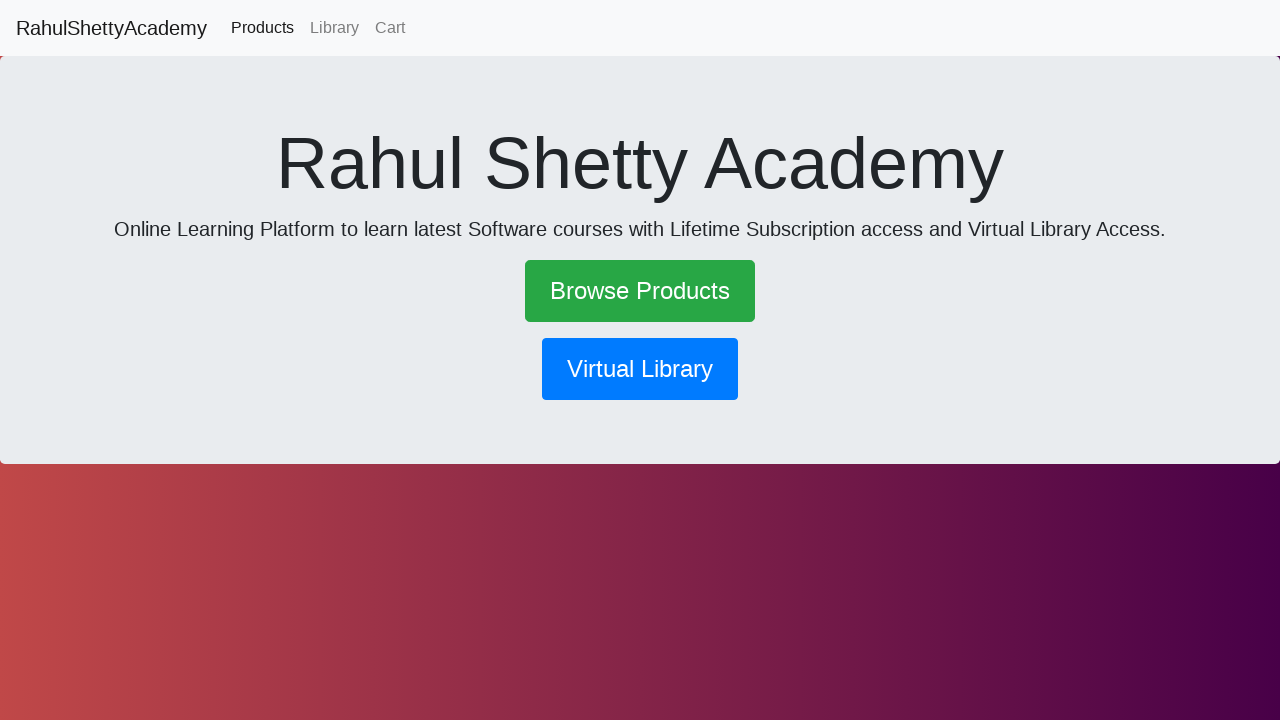

Clicked on 'Browse Products' link at (640, 291) on text=Browse Products
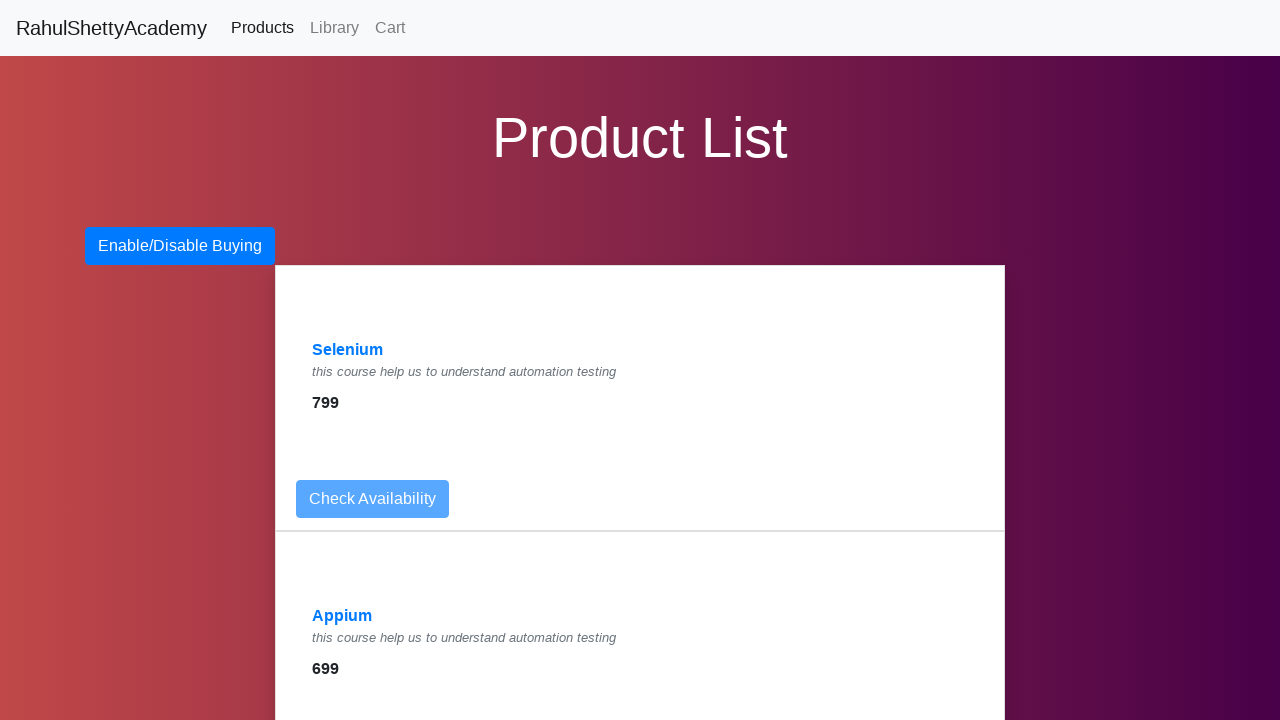

Clicked on Selenium product at (348, 350) on text=Selenium
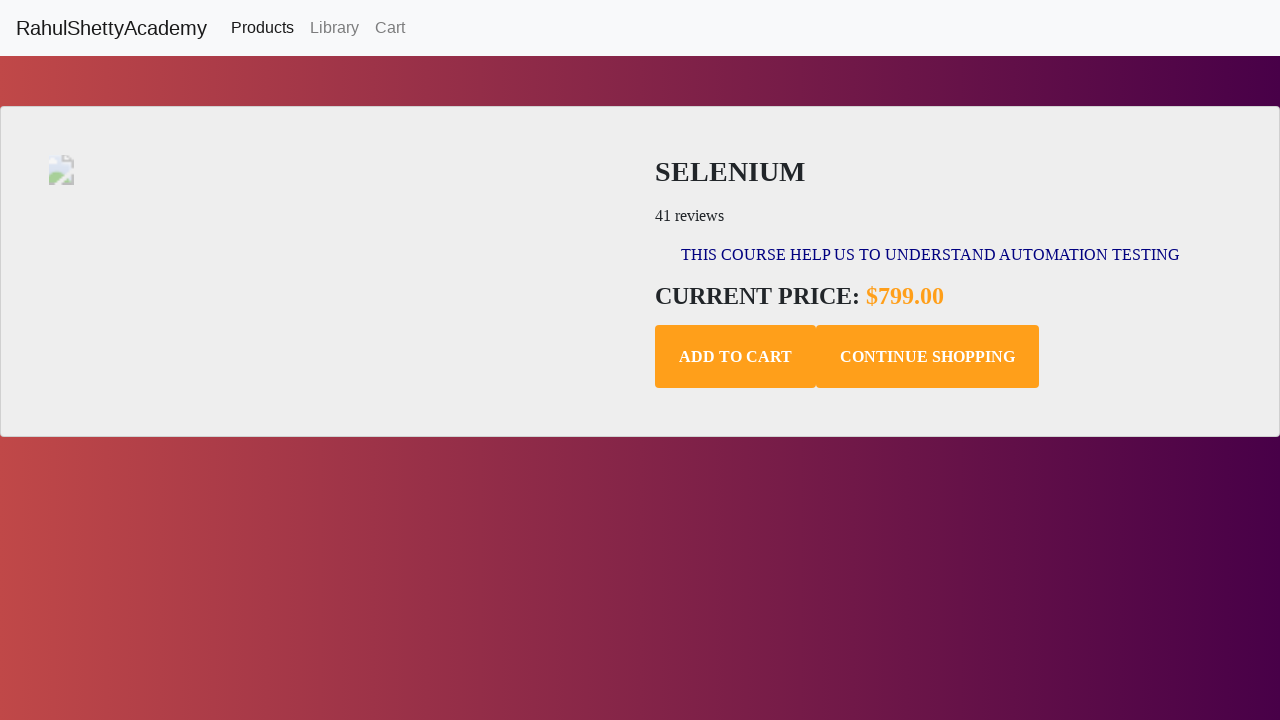

Clicked 'Add to Cart' button for Selenium product at (736, 357) on .add-to-cart
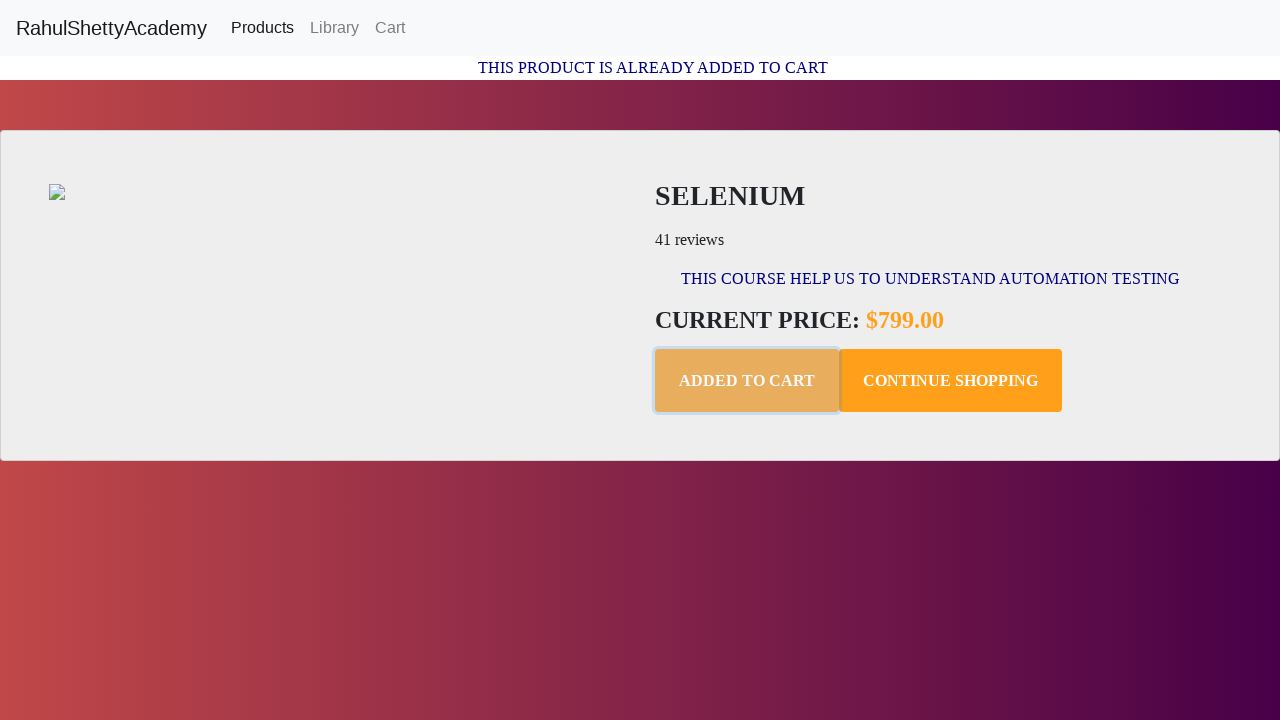

Navigated to cart at (390, 28) on text=Cart
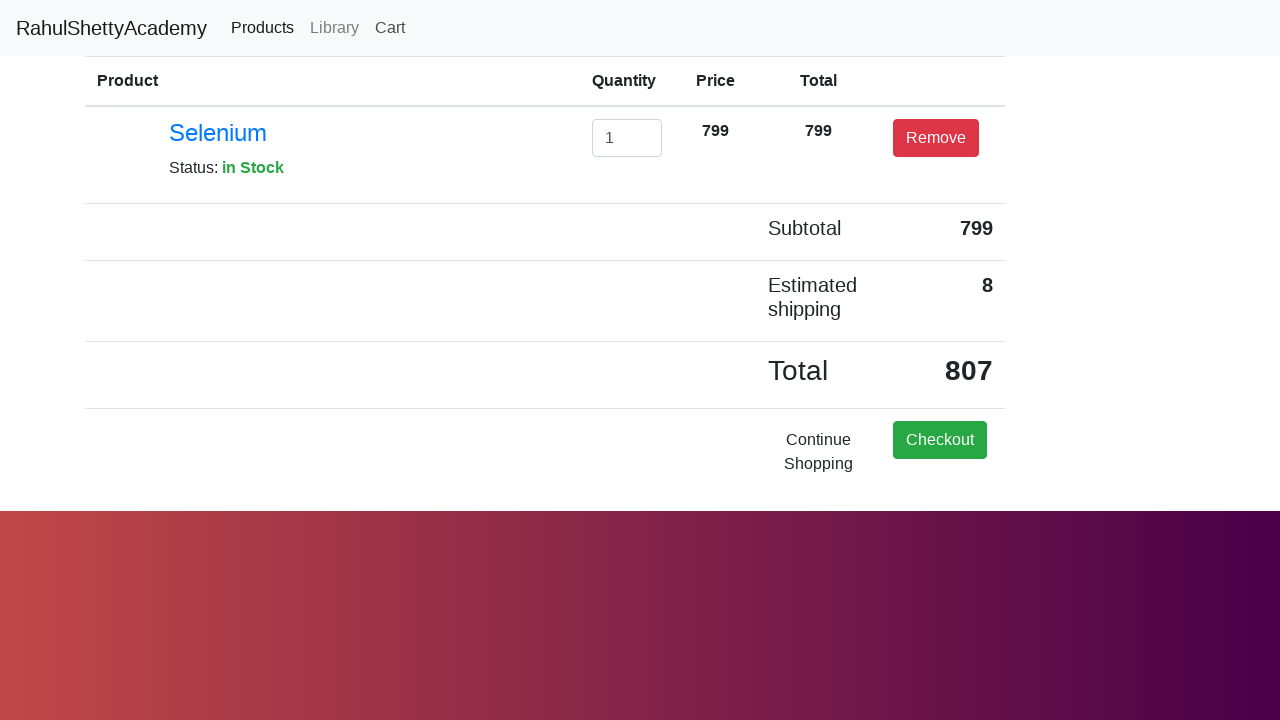

Cleared quantity field on #exampleInputEmail1
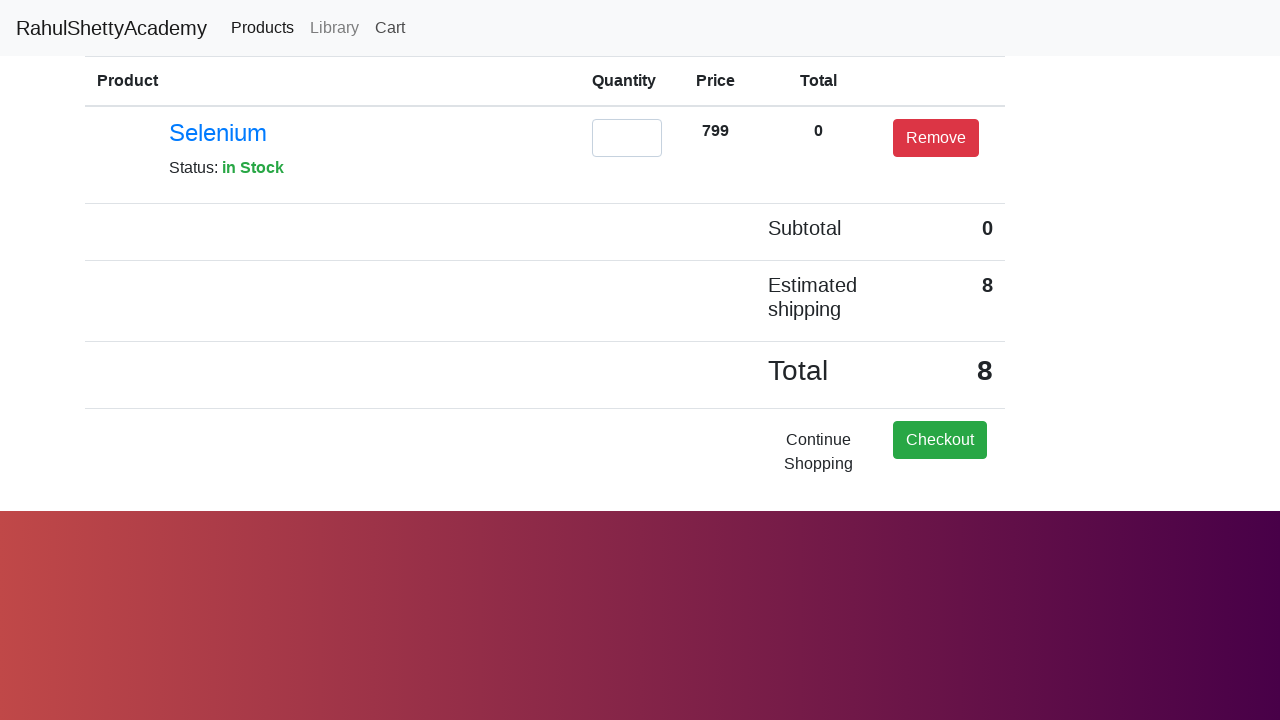

Updated quantity to 2 on #exampleInputEmail1
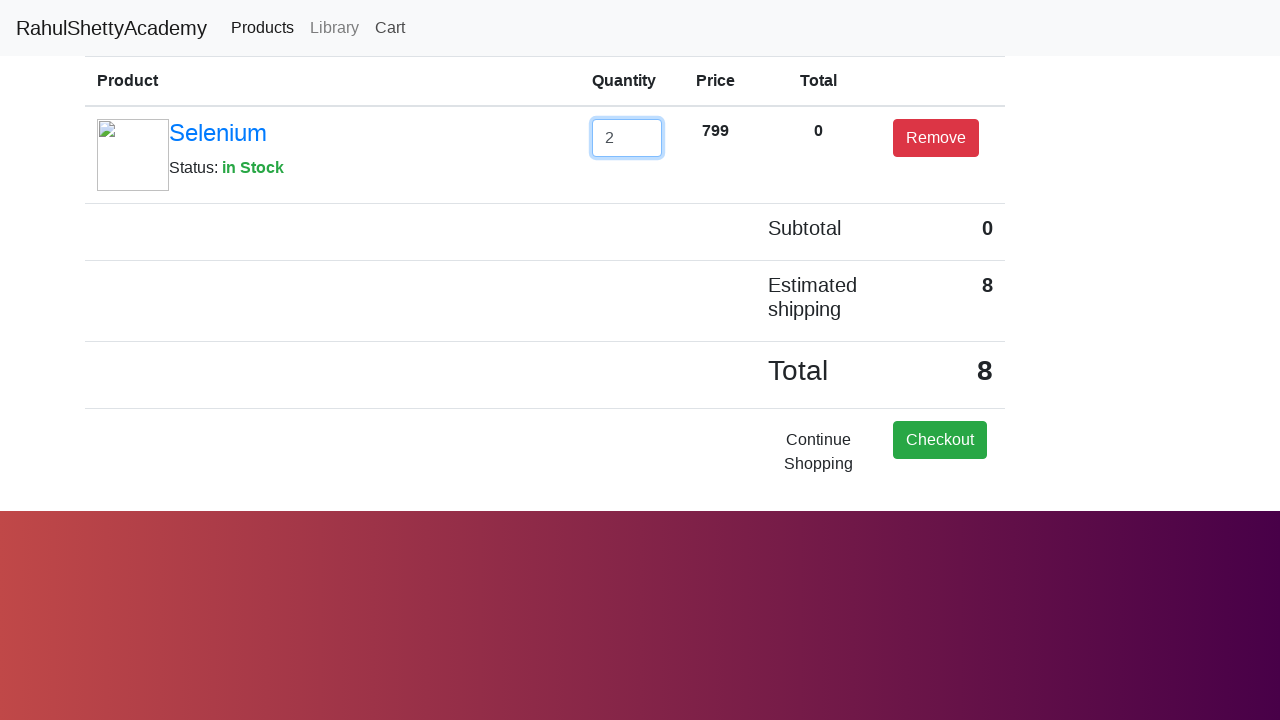

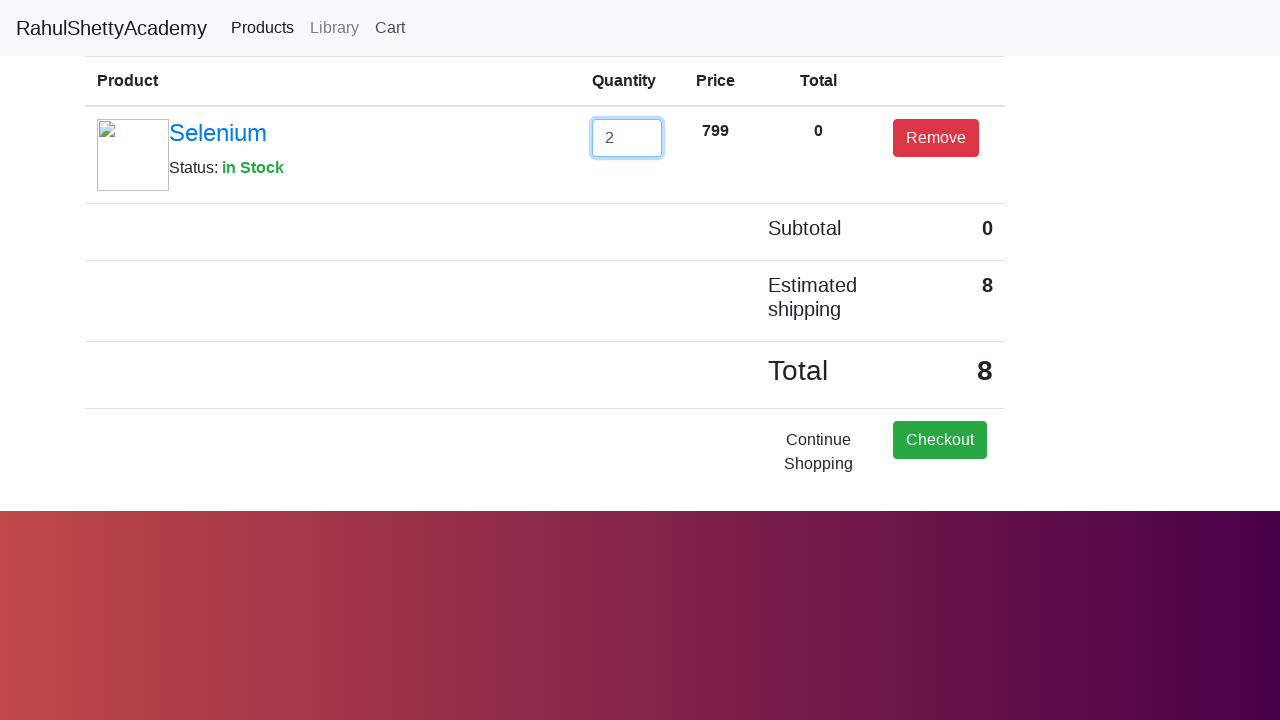